Tests a prompt alert by entering text and accepting it, then verifying the result

Starting URL: https://demoqa.com/alerts

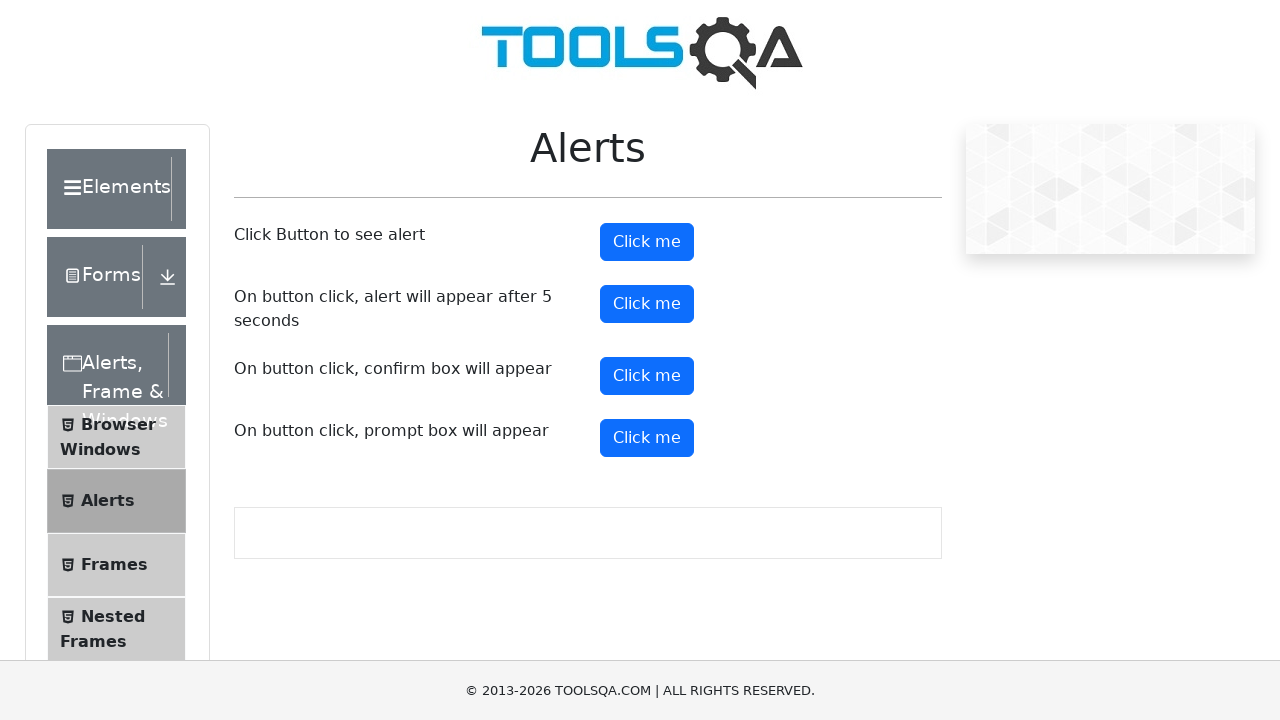

Set up dialog handler for prompt alert
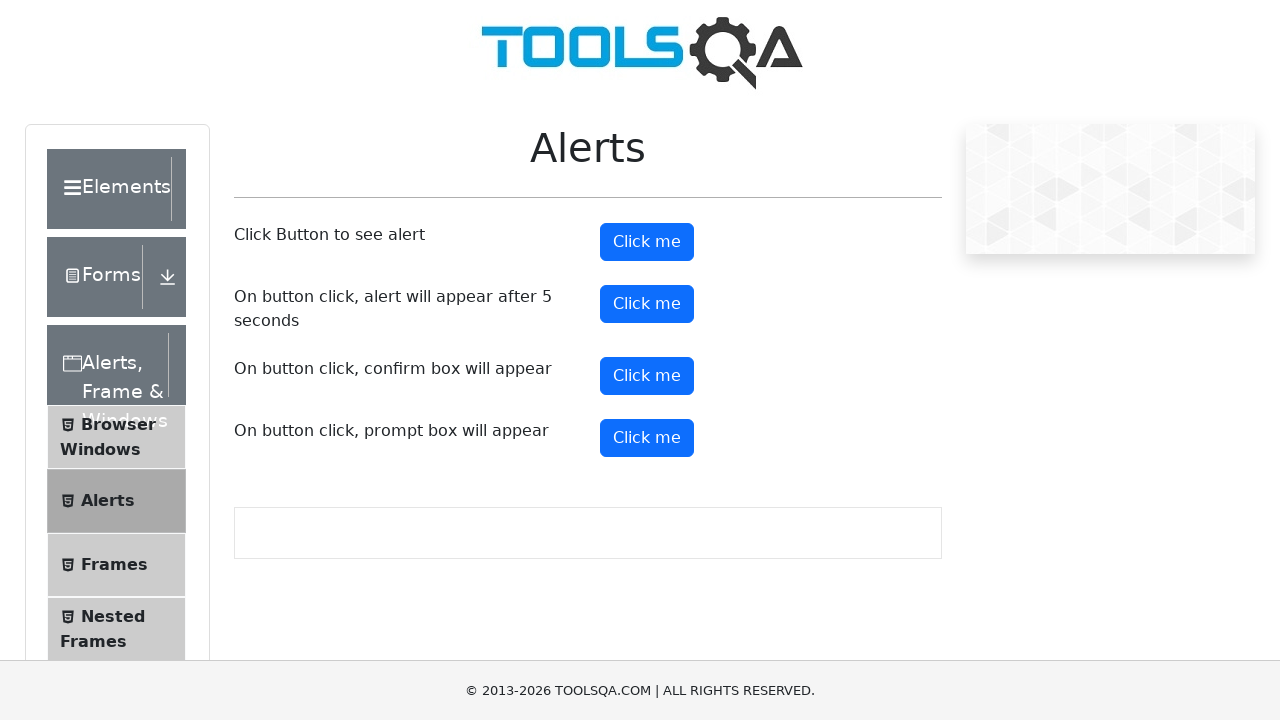

Clicked prompt button to trigger alert dialog at (647, 438) on button#promtButton
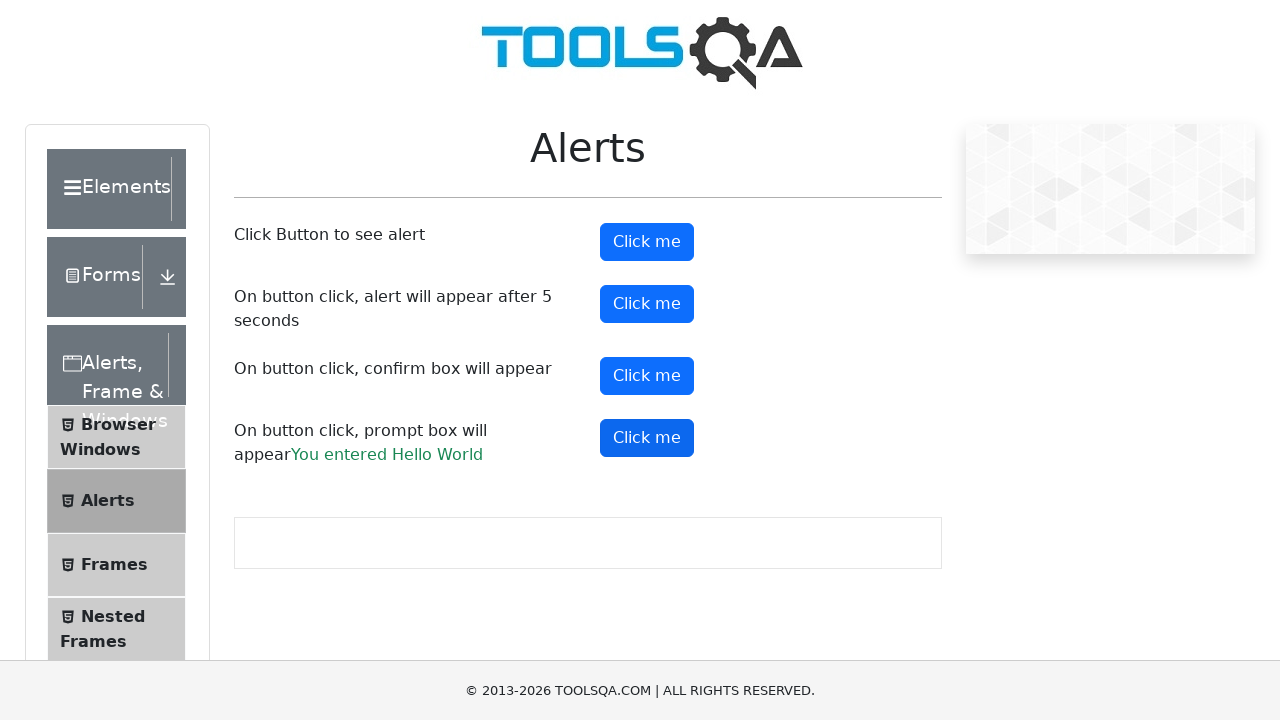

Verified prompt result displayed 'You entered Hello World'
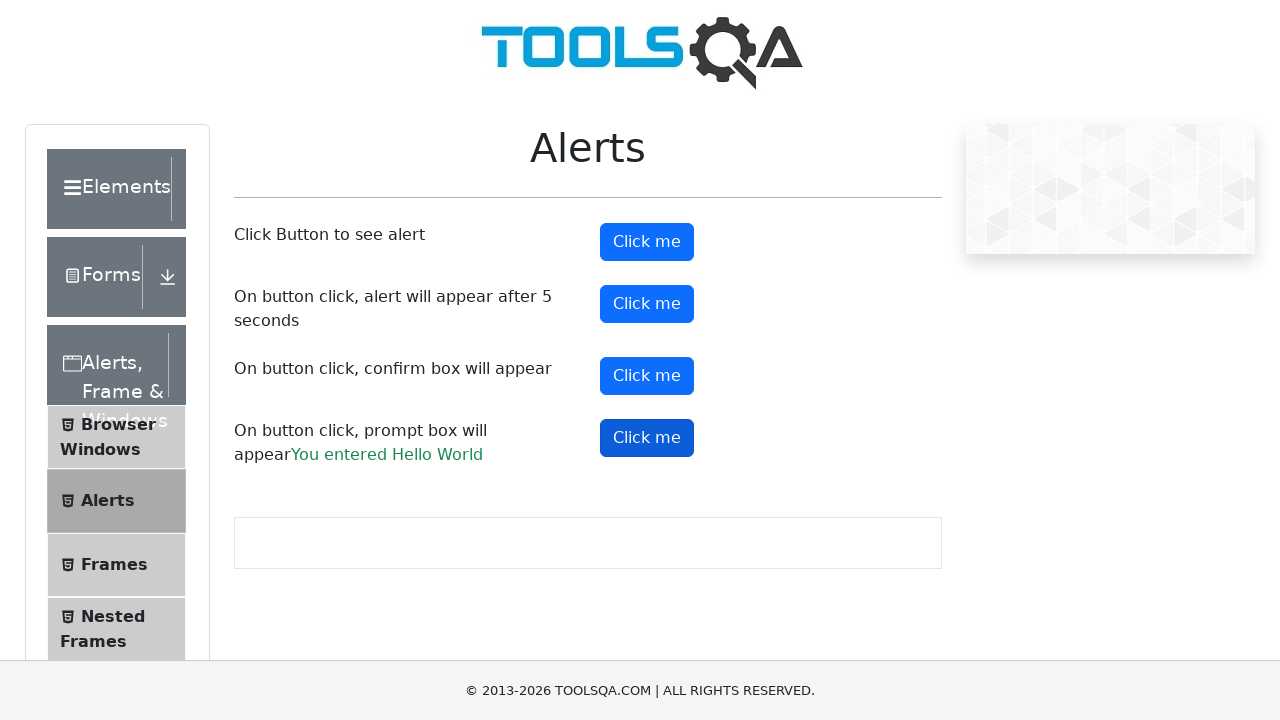

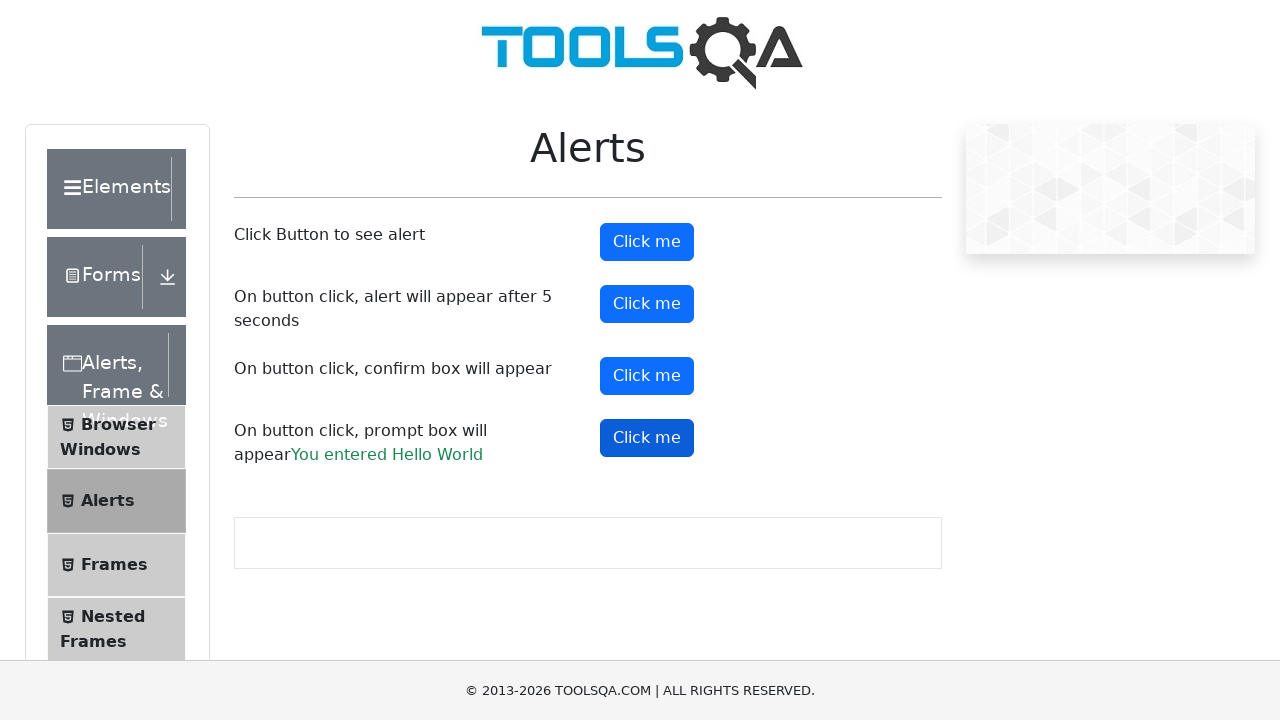